Tests login form validation with empty username and valid password, verifying username field validation

Starting URL: https://claruswaysda.github.io/signIn.html

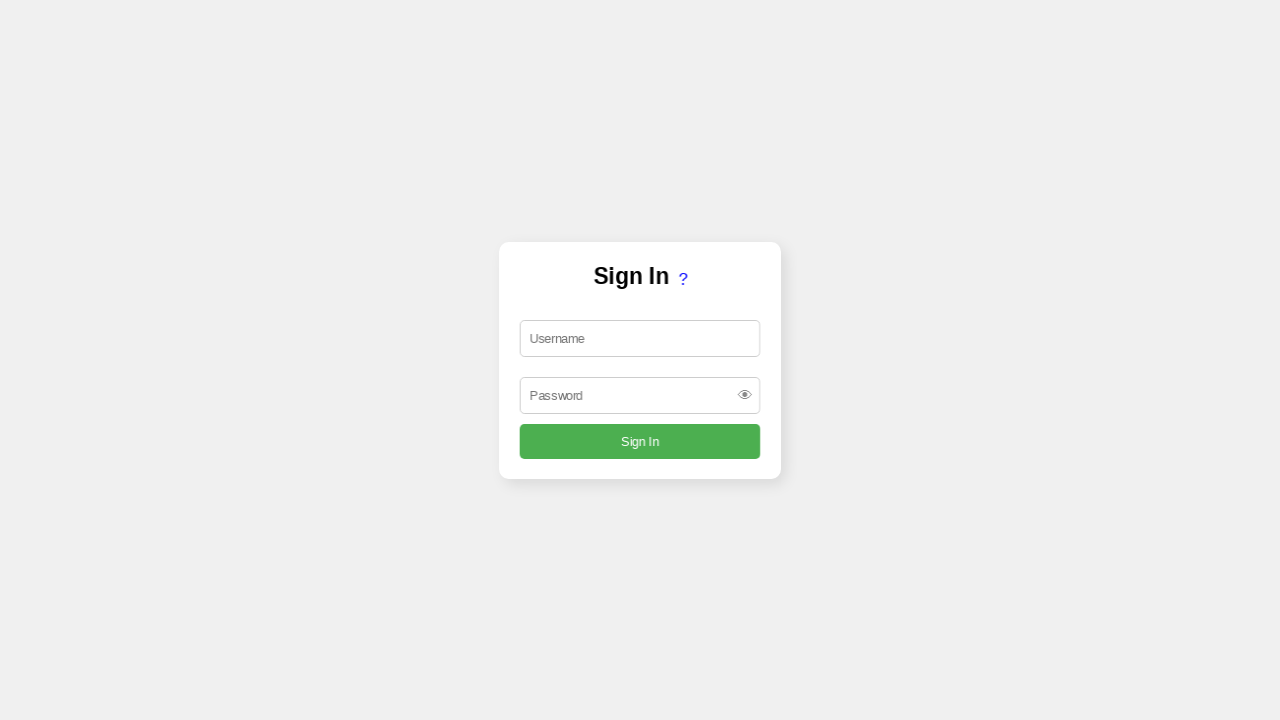

Cleared username field, leaving it empty on #username
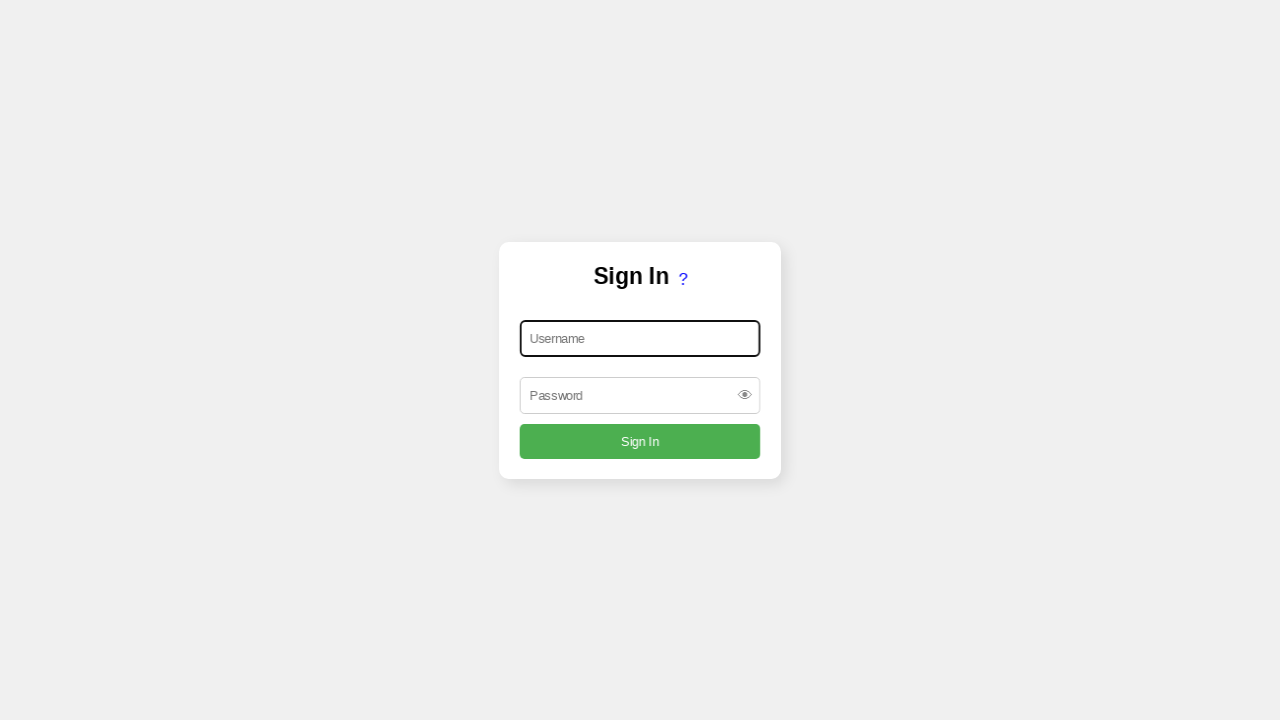

Filled password field with 'admin.123' on #password
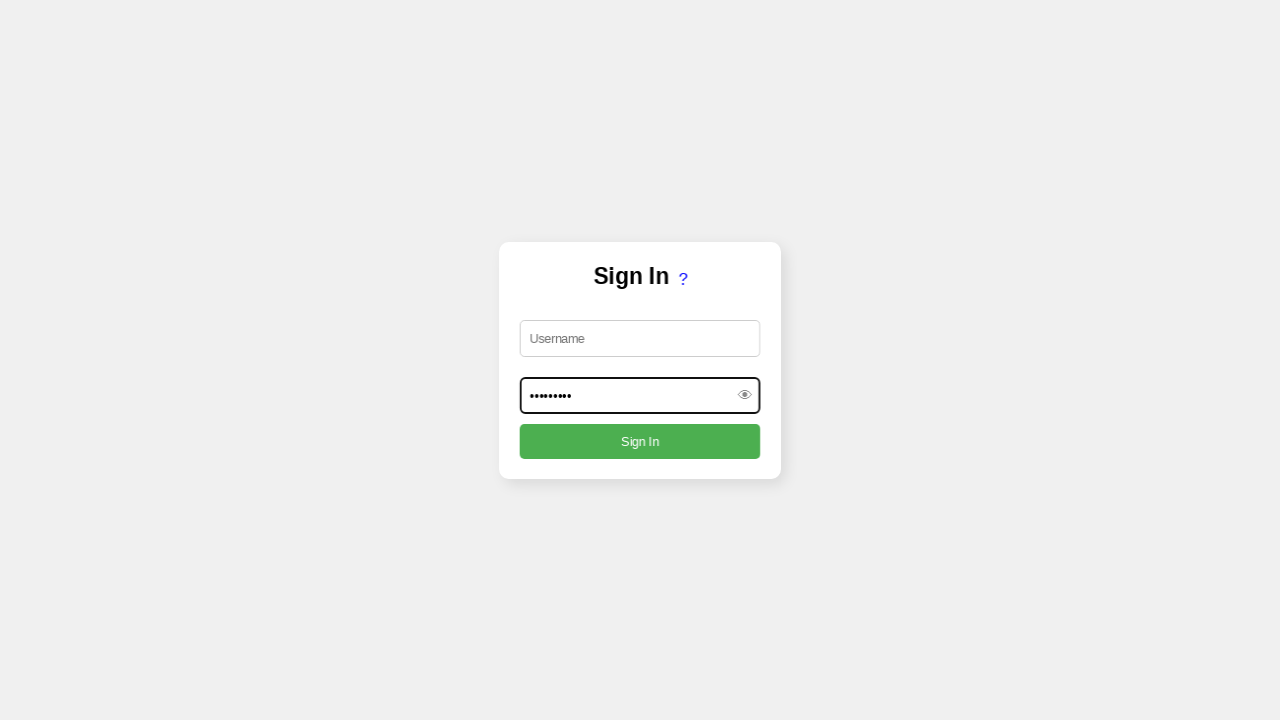

Clicked submit button to attempt login at (640, 441) on input[type='submit']
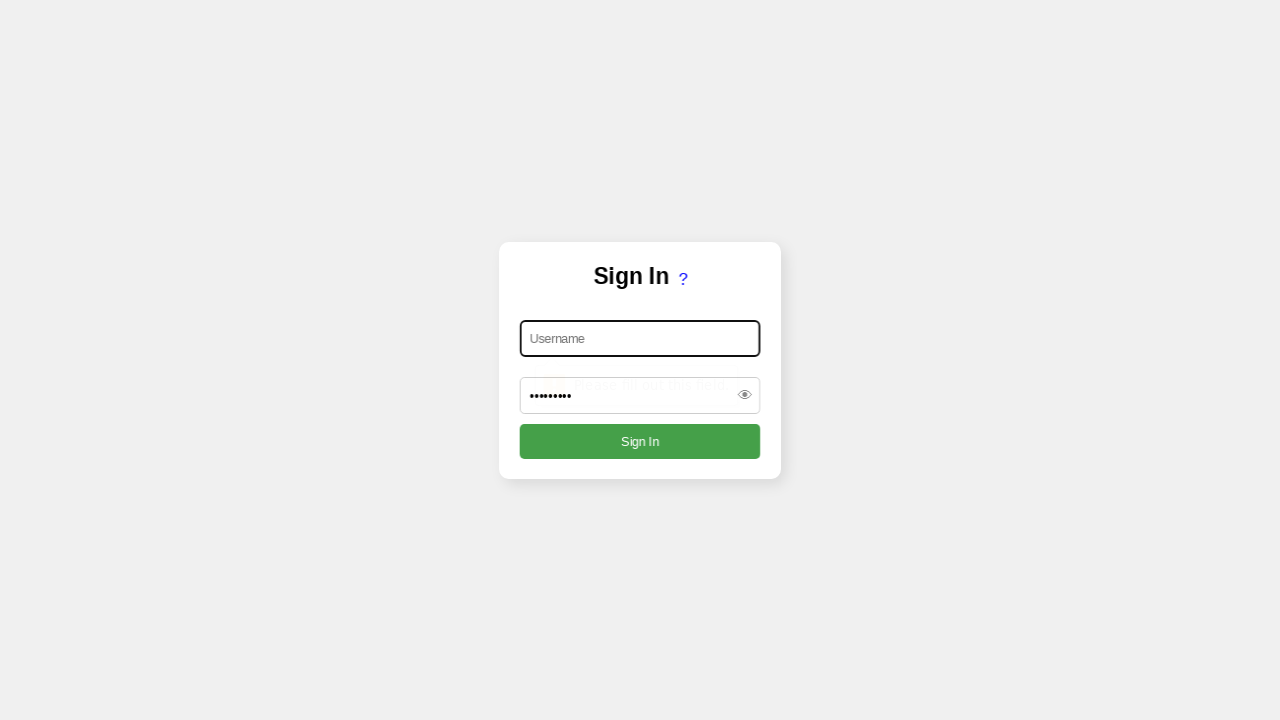

Waited for validation response
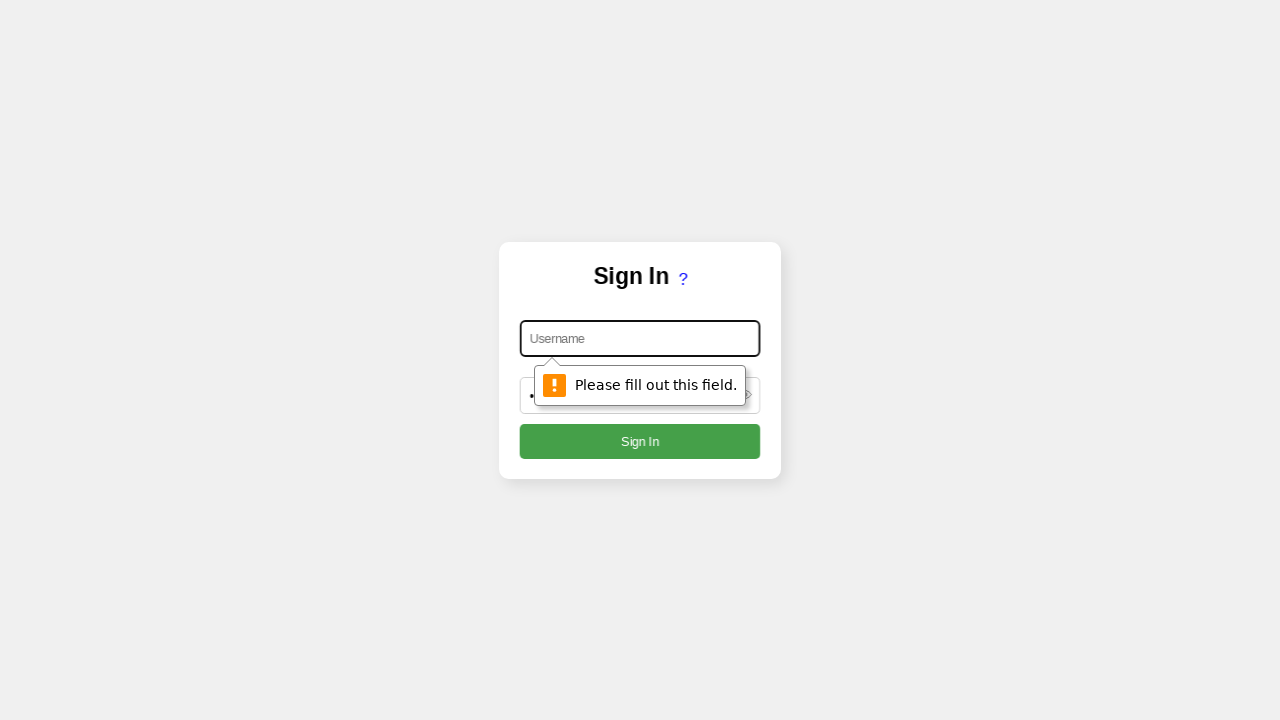

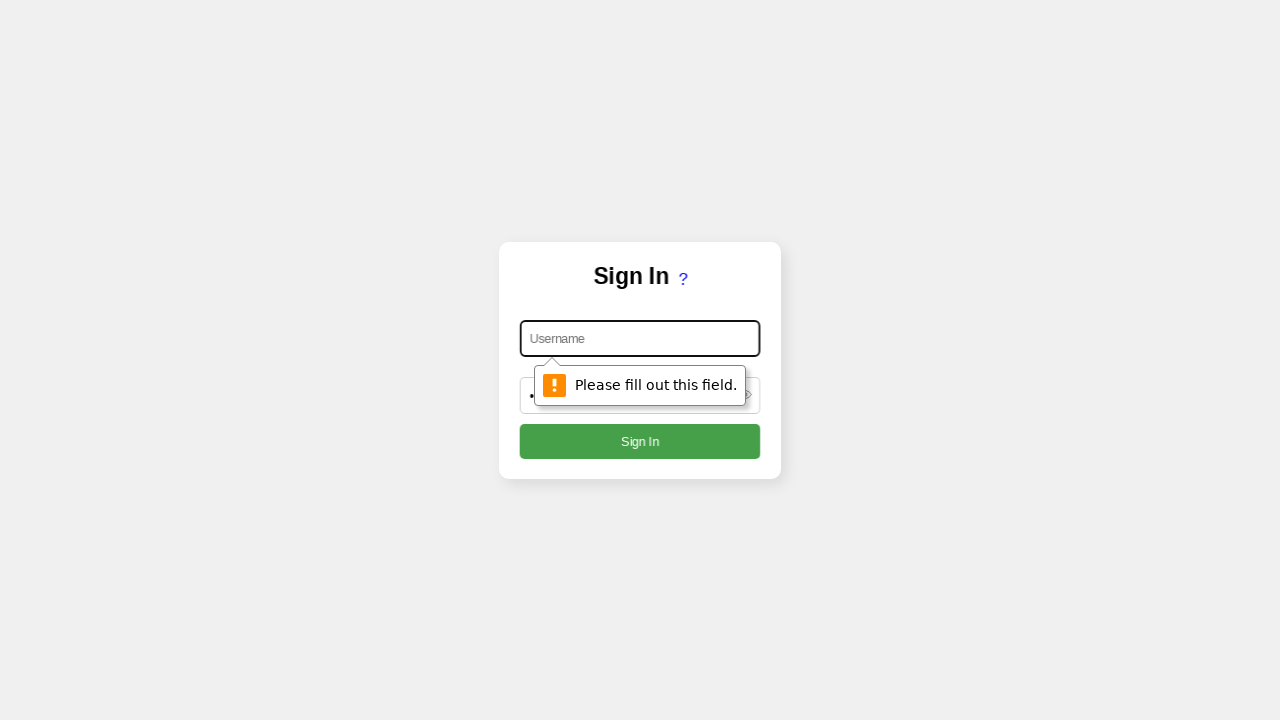